Tests adding the same product (Samsung Galaxy S6) to the cart twice and verifies both entries appear in the cart.

Starting URL: https://www.demoblaze.com/

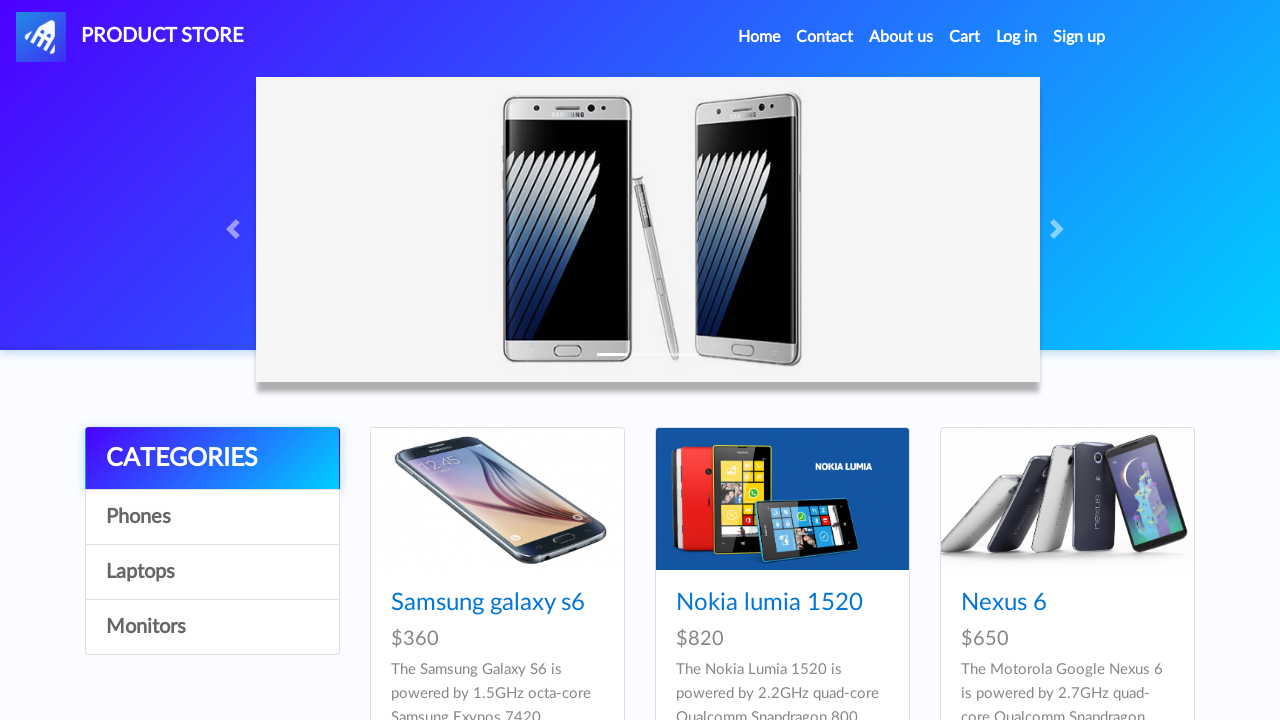

Waited for products to load on the page
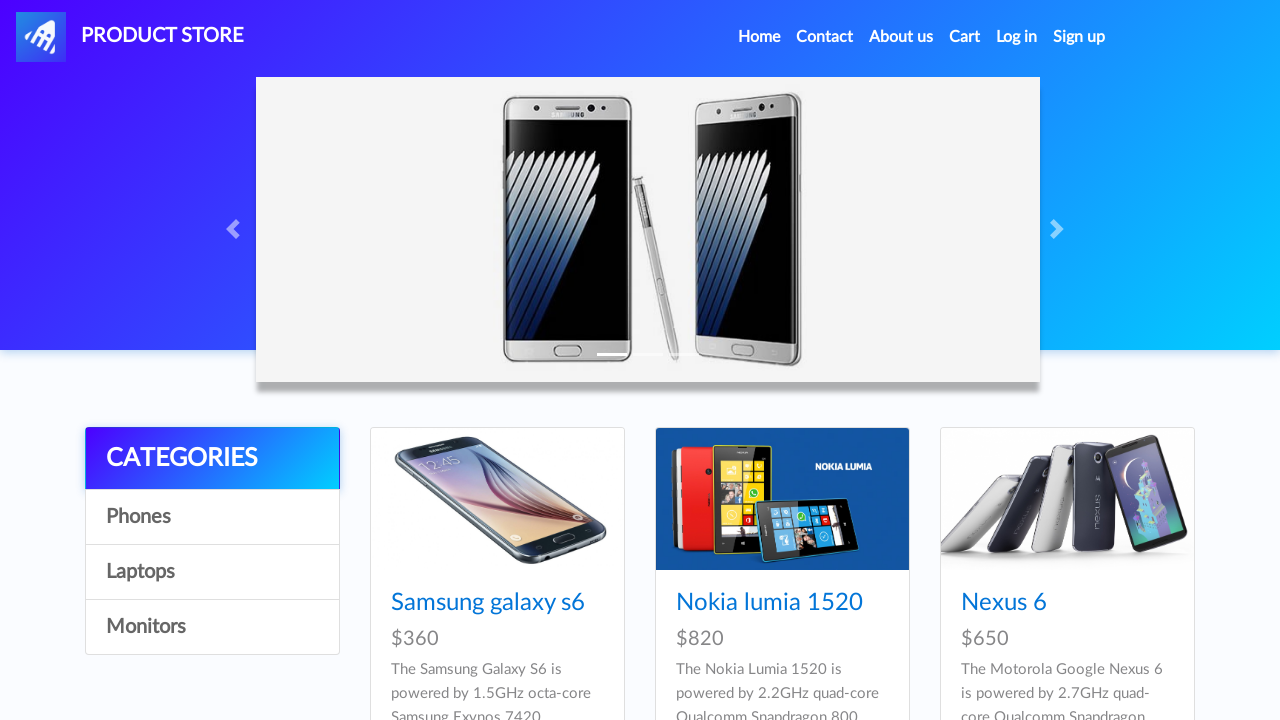

Set up dialog handler to accept all dialogs
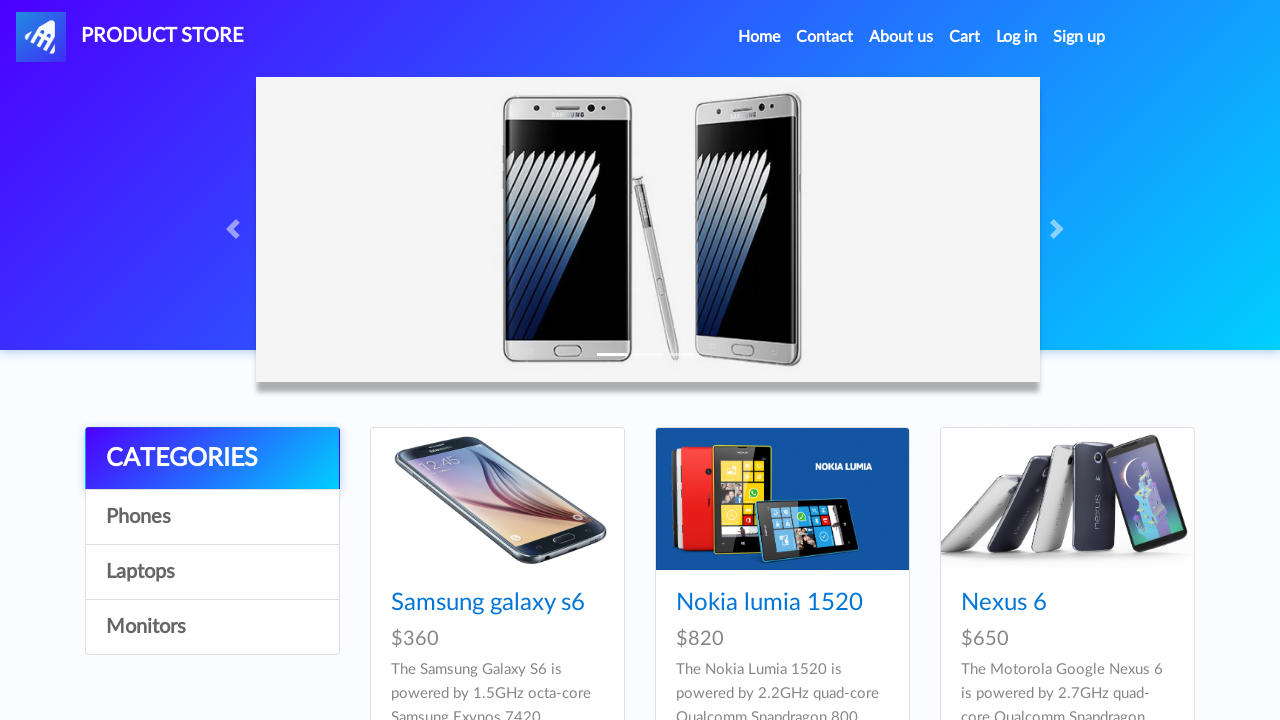

Clicked on Samsung Galaxy S6 product (iteration 1) at (488, 603) on internal:text="Samsung galaxy s6"s
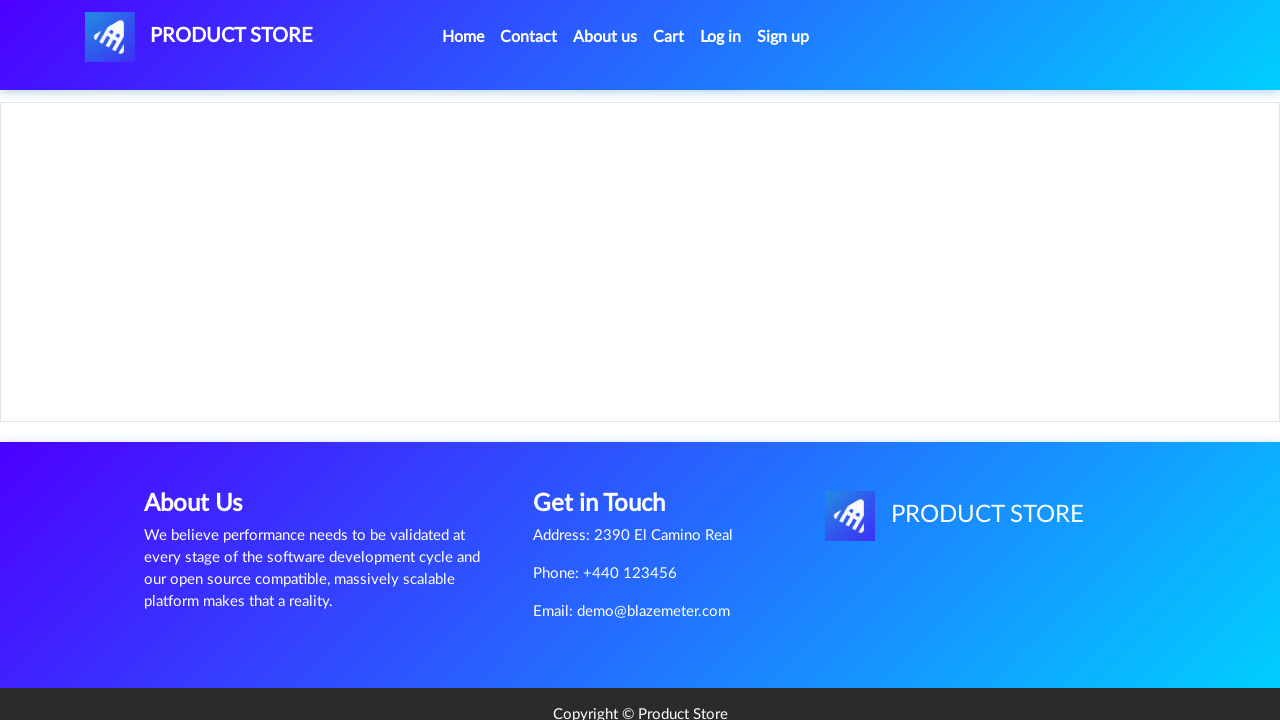

Clicked 'Add to cart' button (iteration 1) at (610, 440) on internal:role=link[name="Add to cart"s]
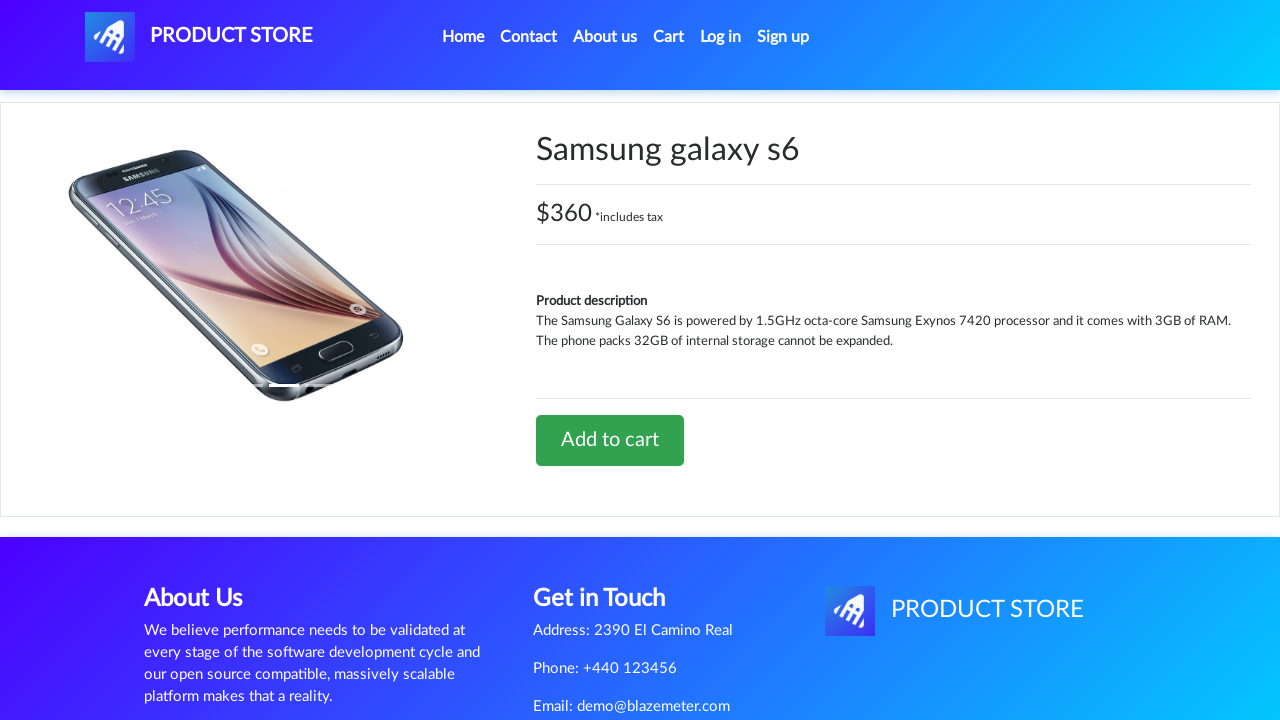

Waited 1 second after adding to cart (iteration 1)
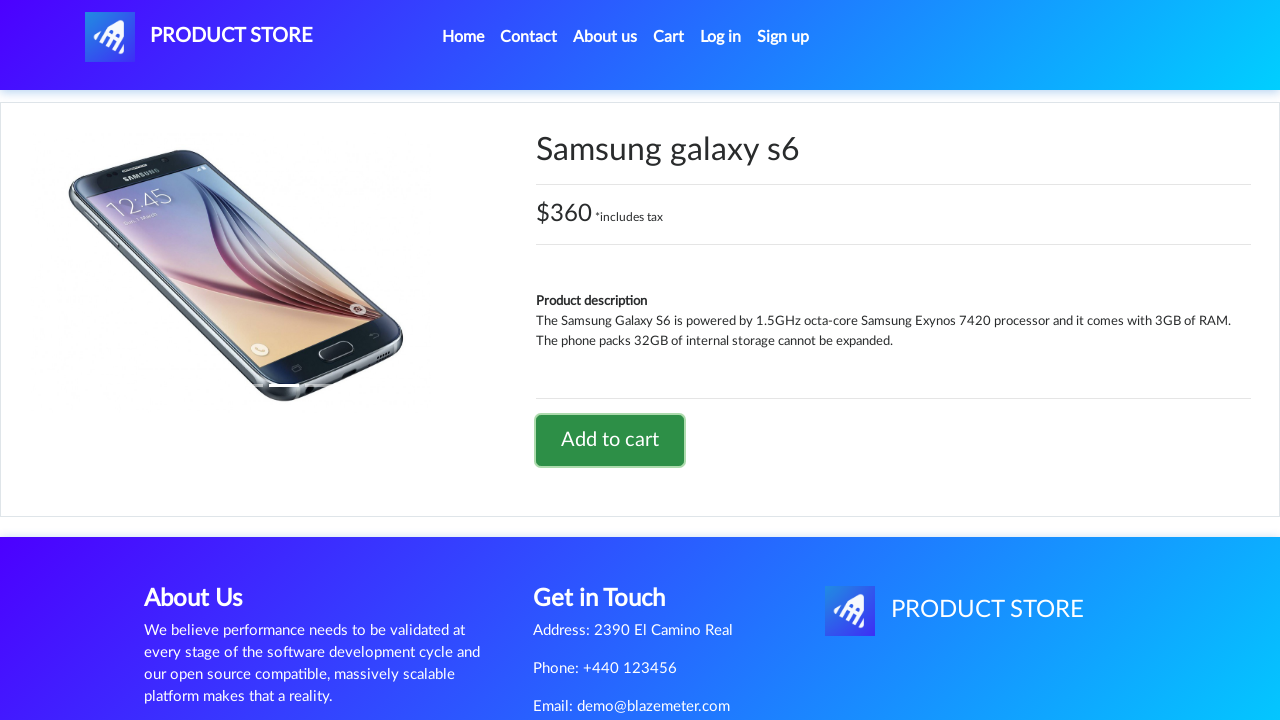

Clicked navigation logo to return to products (iteration 1) at (199, 37) on #nava
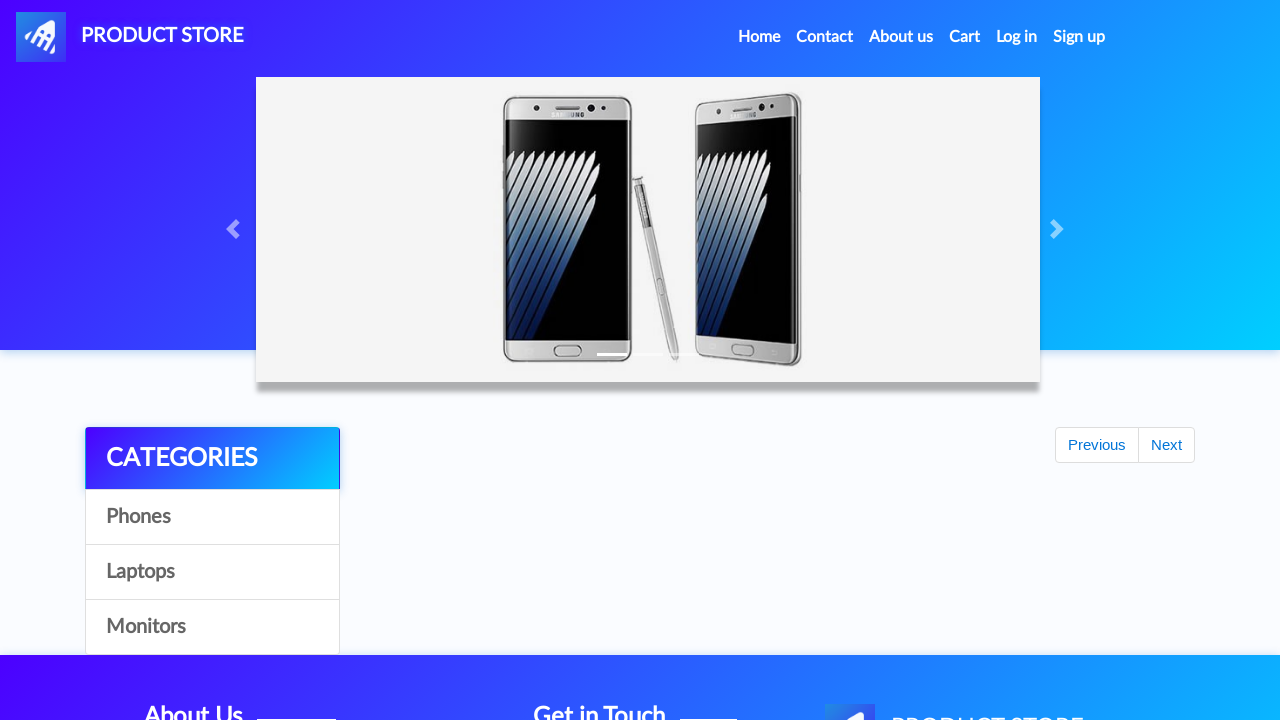

Waited 1 second on products page (iteration 1)
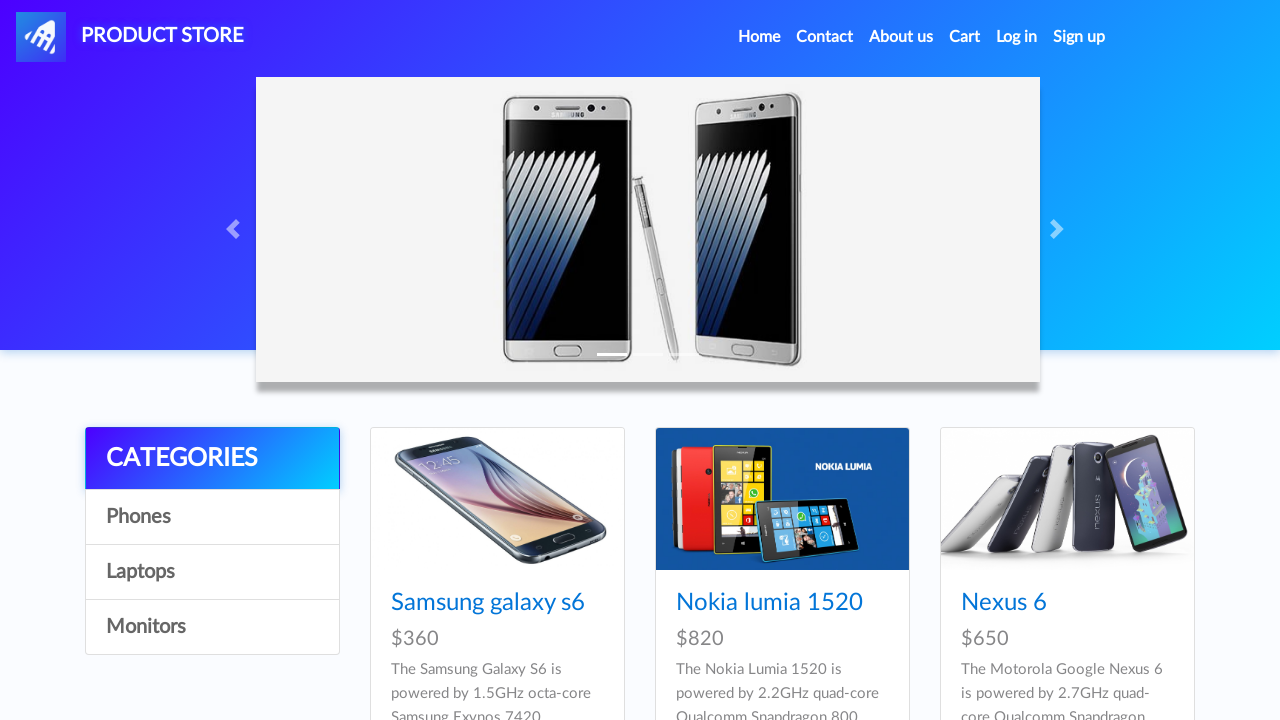

Clicked on Samsung Galaxy S6 product (iteration 2) at (488, 603) on internal:text="Samsung galaxy s6"s
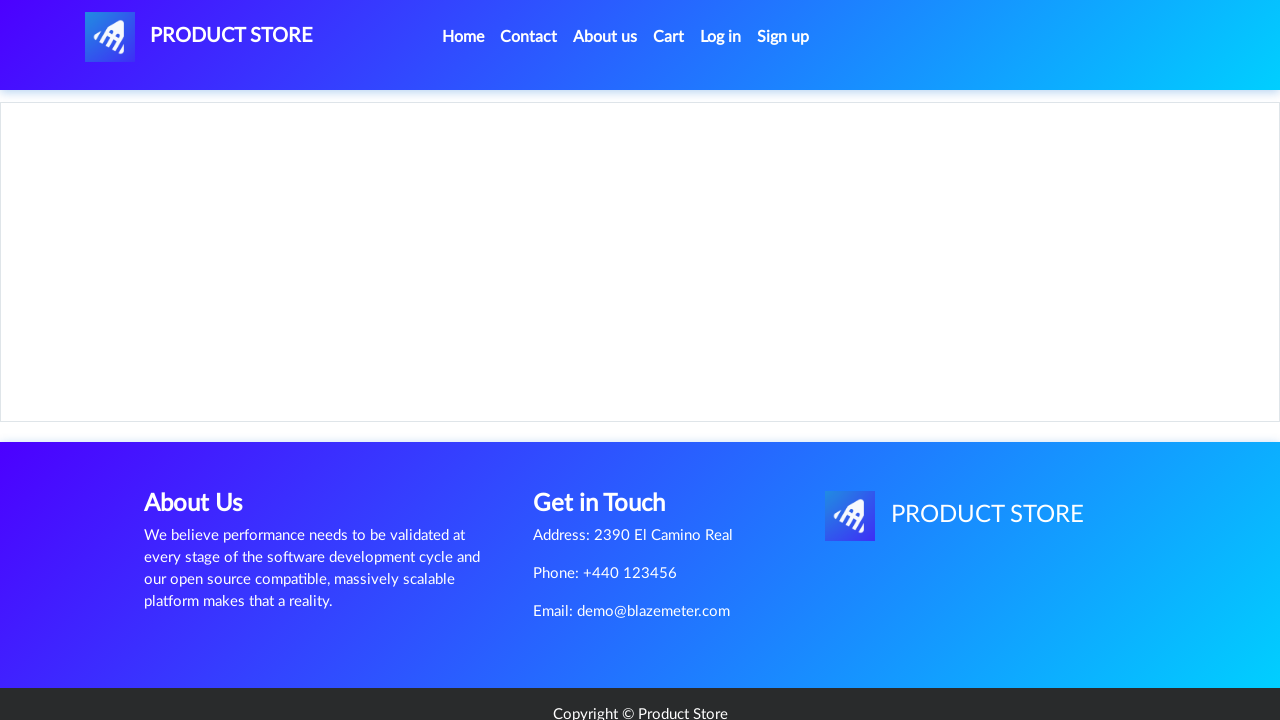

Clicked 'Add to cart' button (iteration 2) at (610, 440) on internal:role=link[name="Add to cart"s]
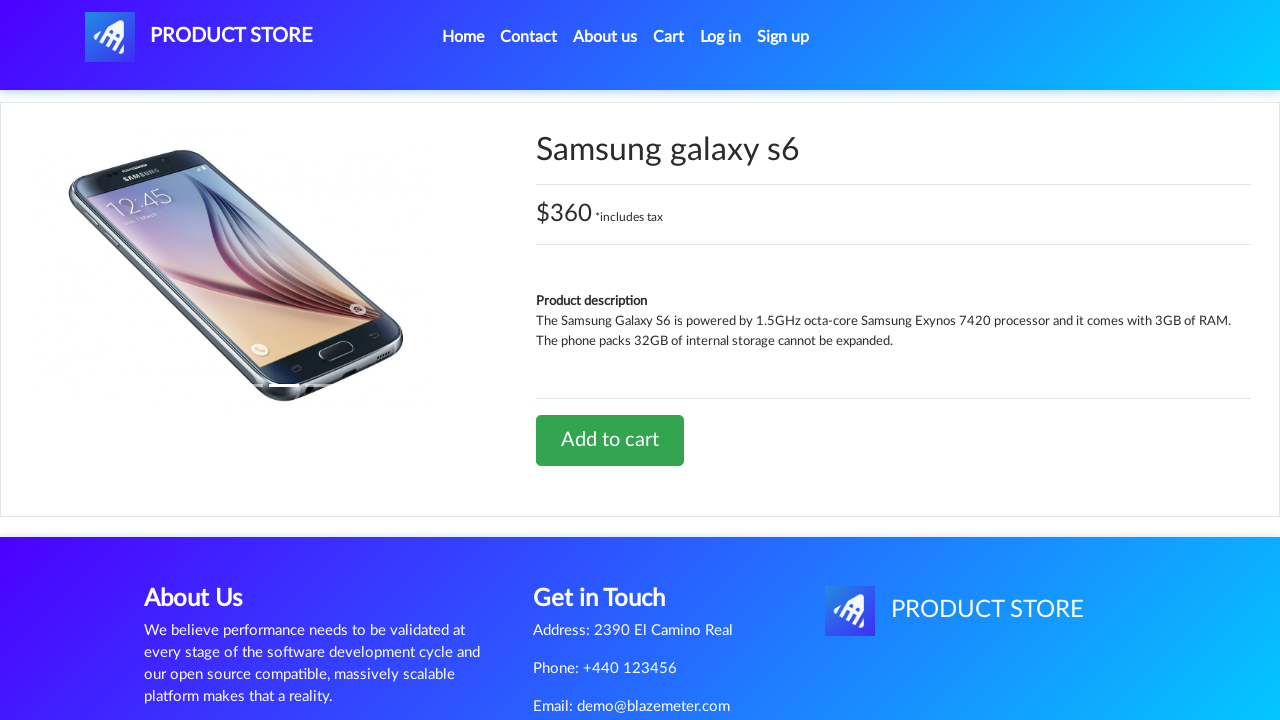

Waited 1 second after adding to cart (iteration 2)
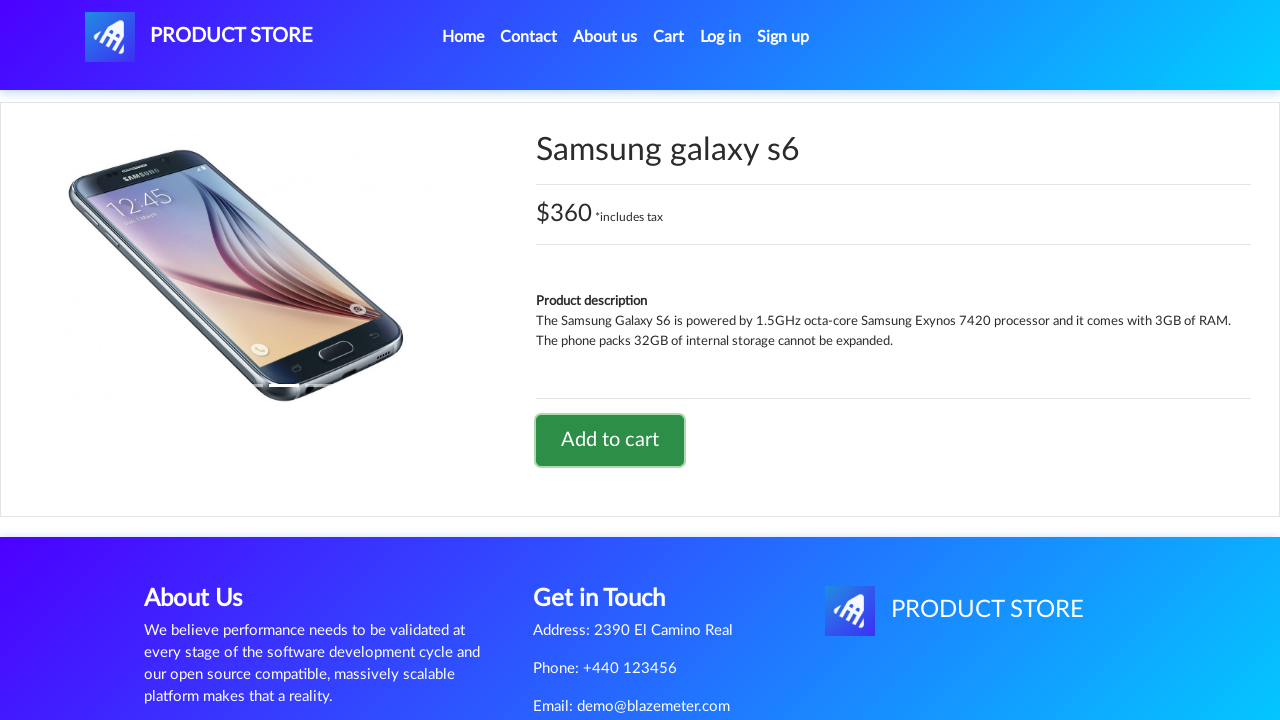

Clicked navigation logo to return to products (iteration 2) at (199, 37) on #nava
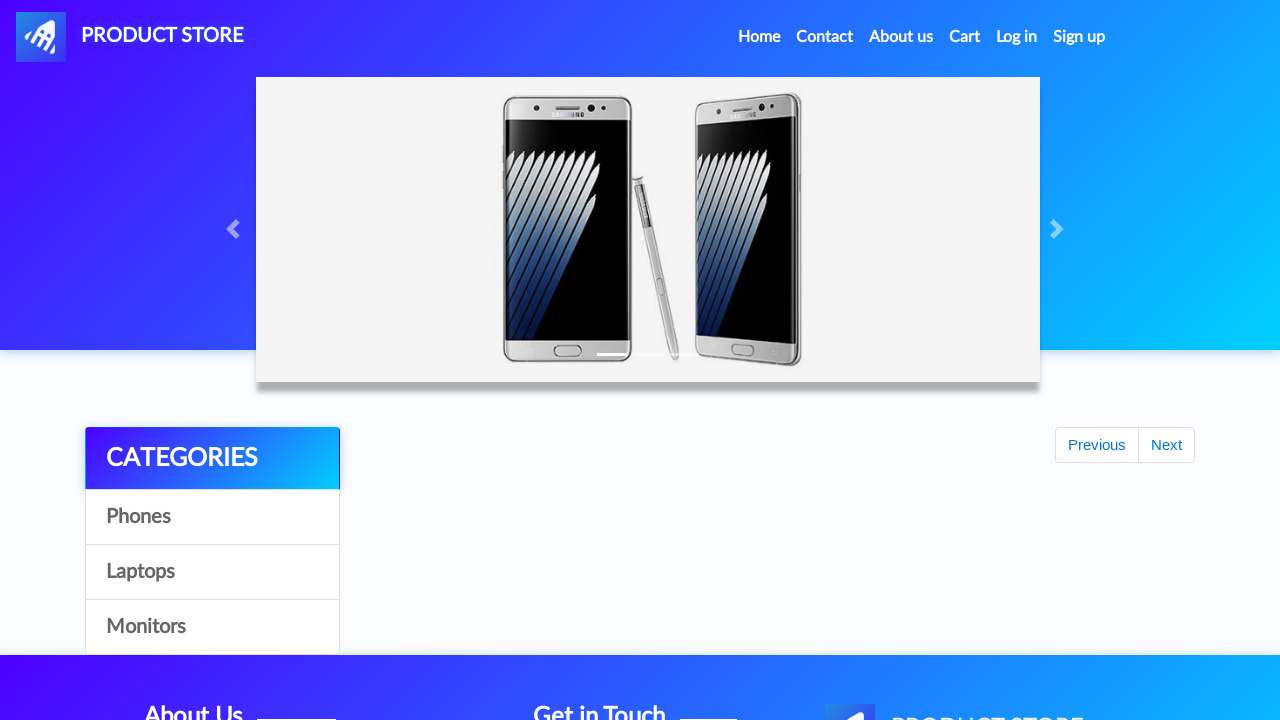

Waited 1 second on products page (iteration 2)
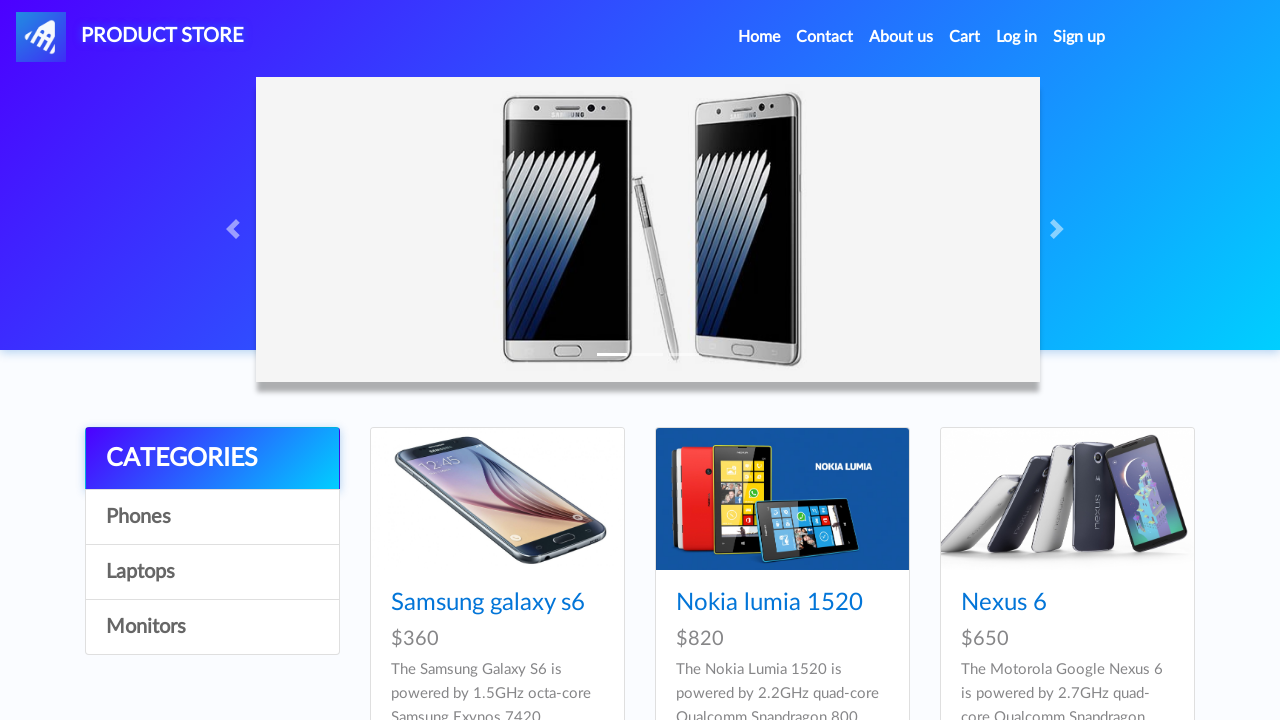

Clicked cart button to navigate to cart at (965, 37) on #cartur
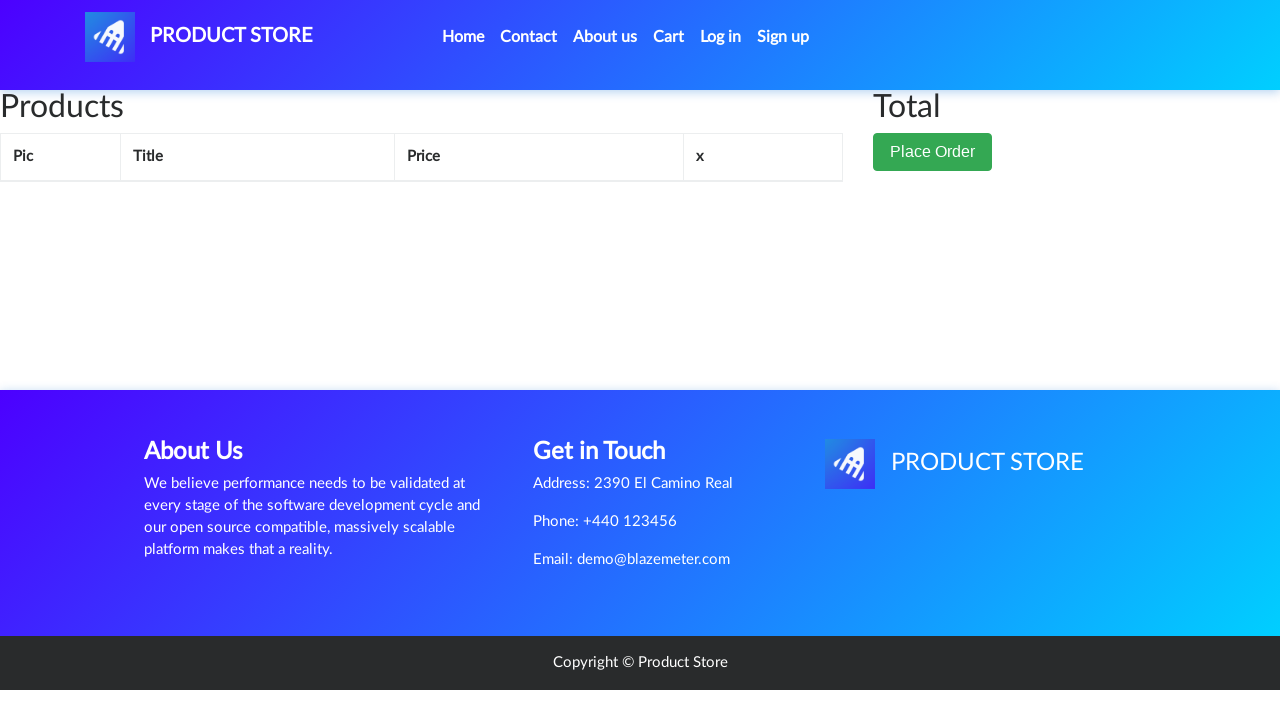

Waited 1 second for cart page to load
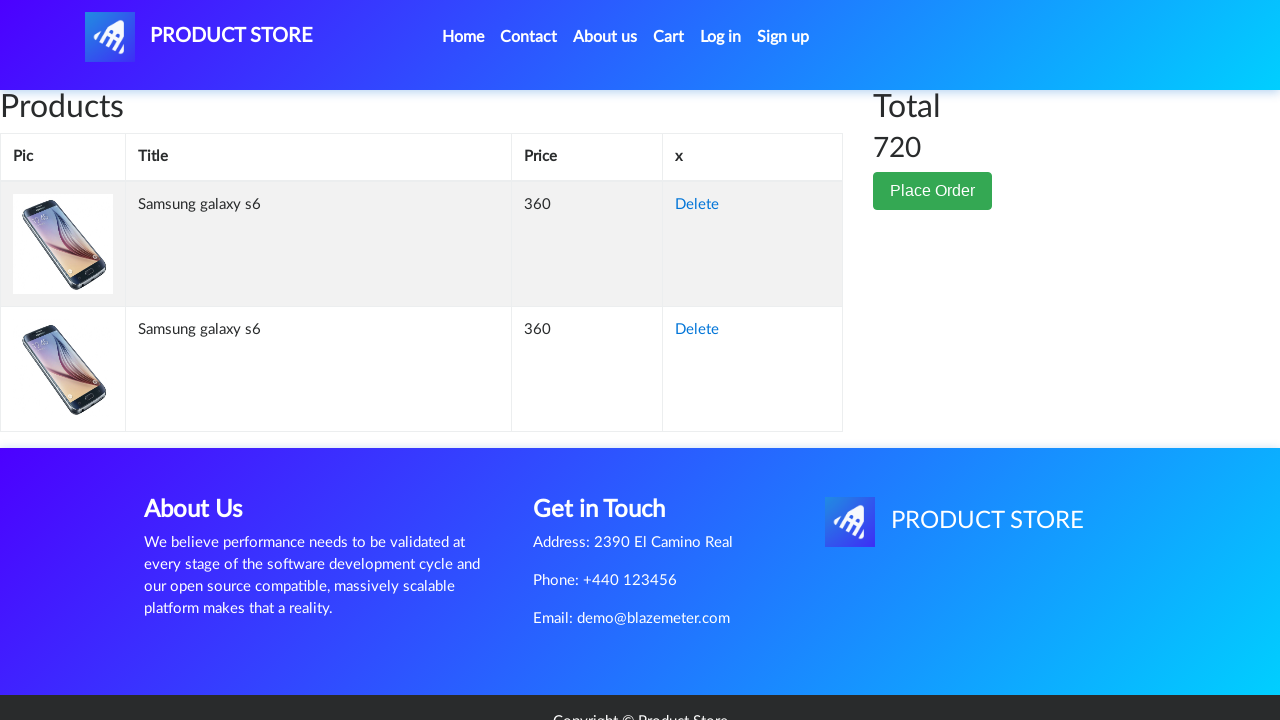

Verified that cart items are displayed (2 Samsung Galaxy S6 entries present)
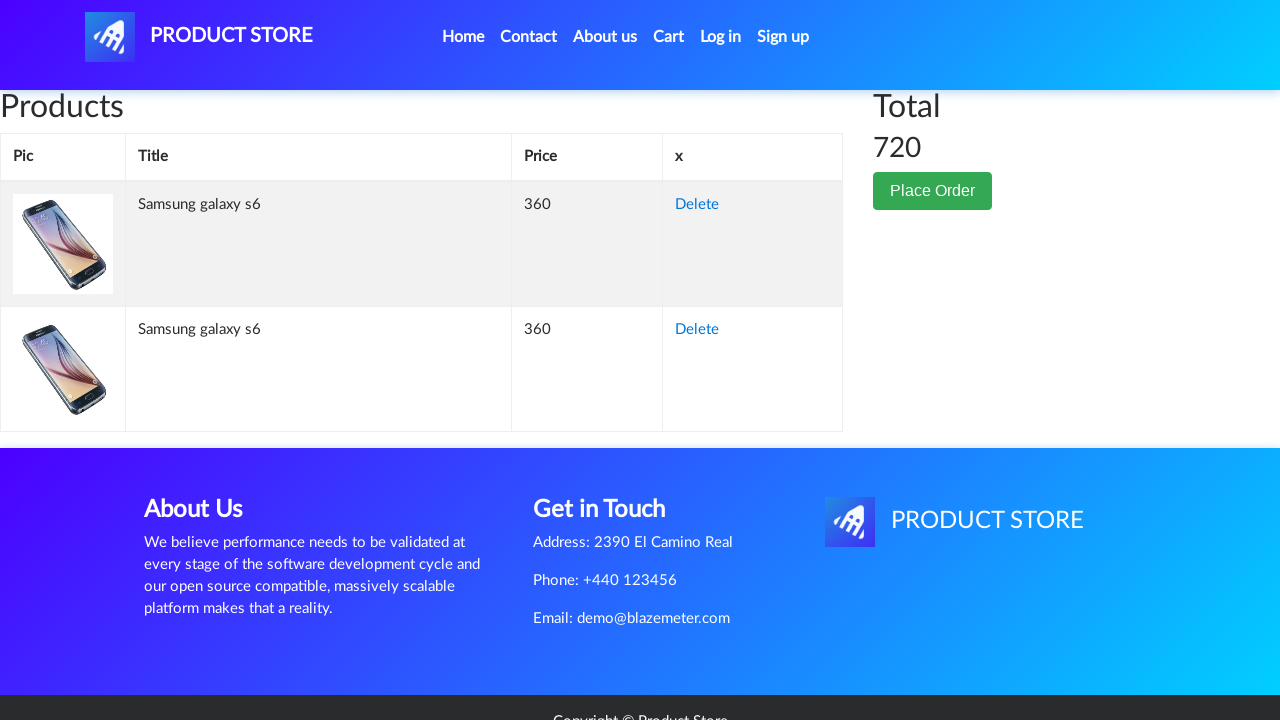

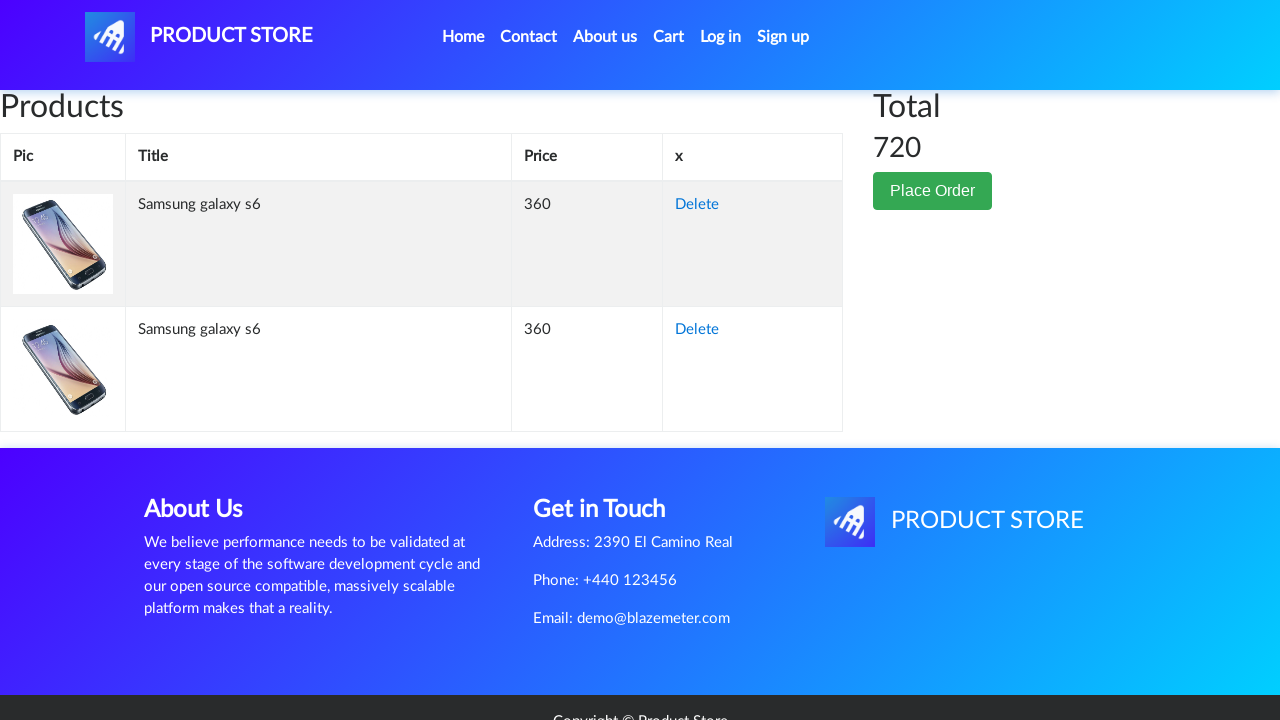